Tests dynamic content loading by clicking a generate button and waiting for text containing "meaning" to appear in a specific element

Starting URL: https://training-support.net/webelements/dynamic-content

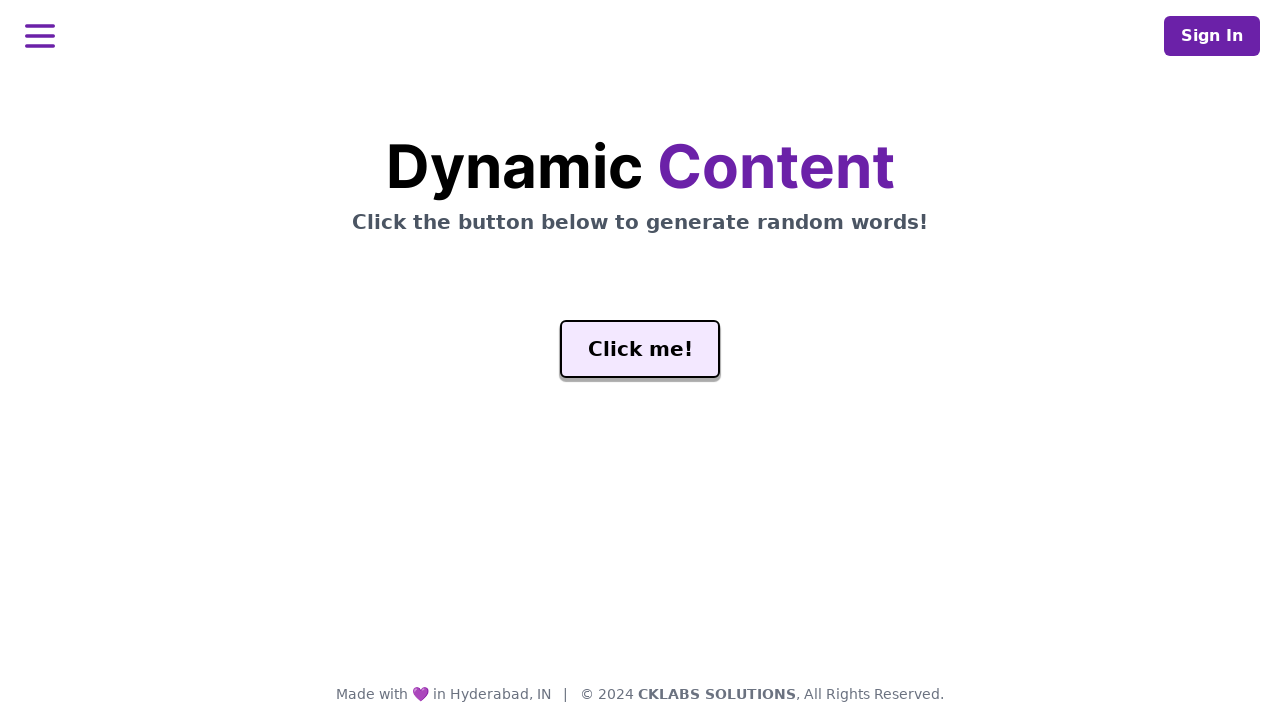

Navigated to dynamic content page
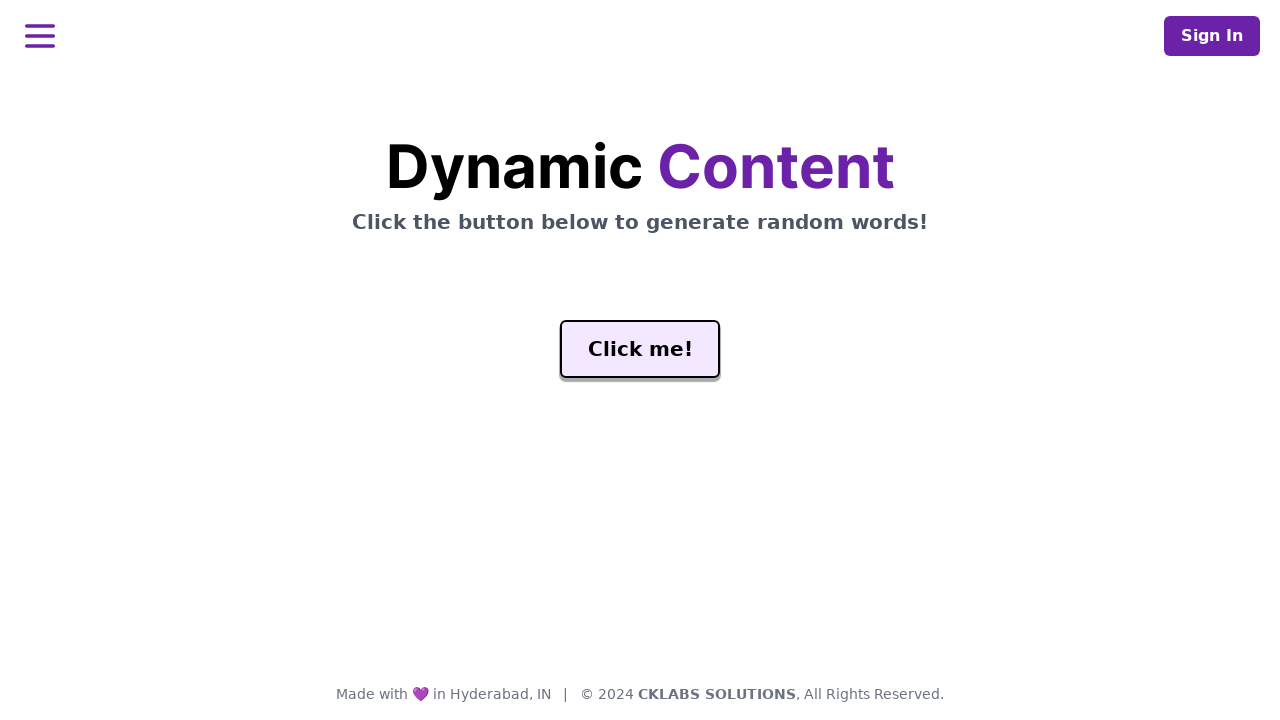

Clicked generate button to trigger dynamic content loading at (640, 349) on #genButton
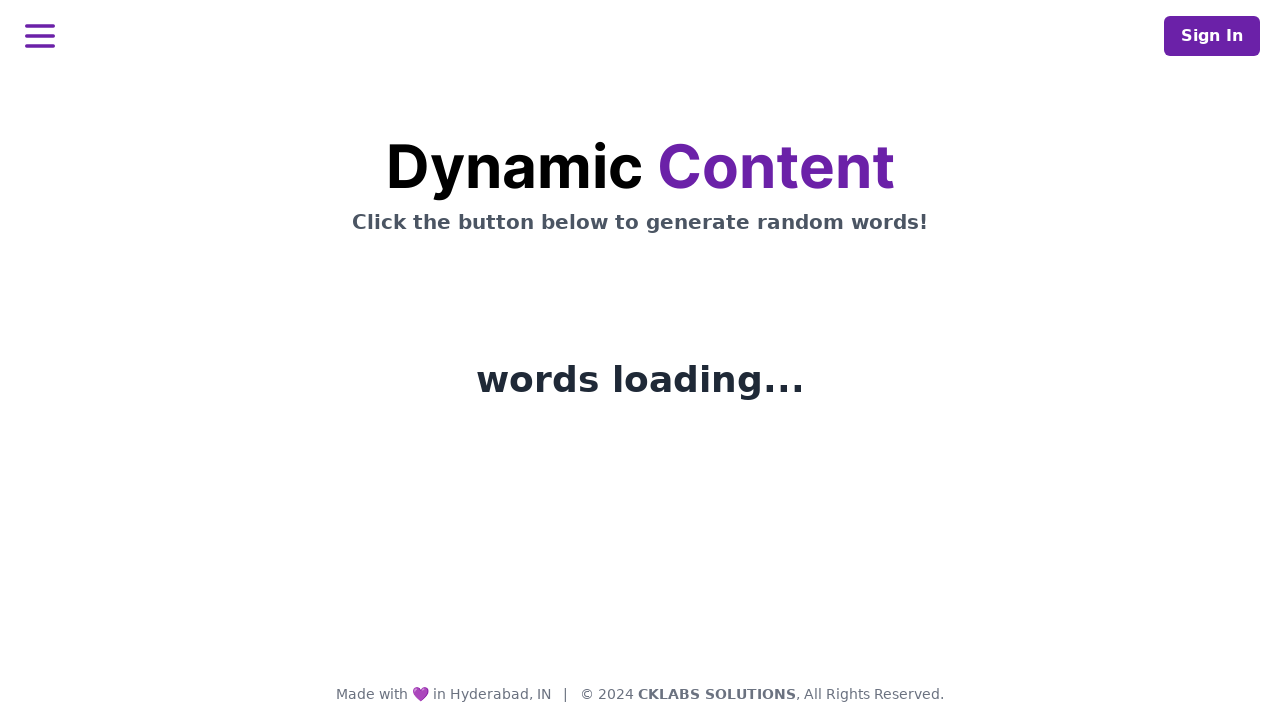

Waited for word element to contain 'meaning'
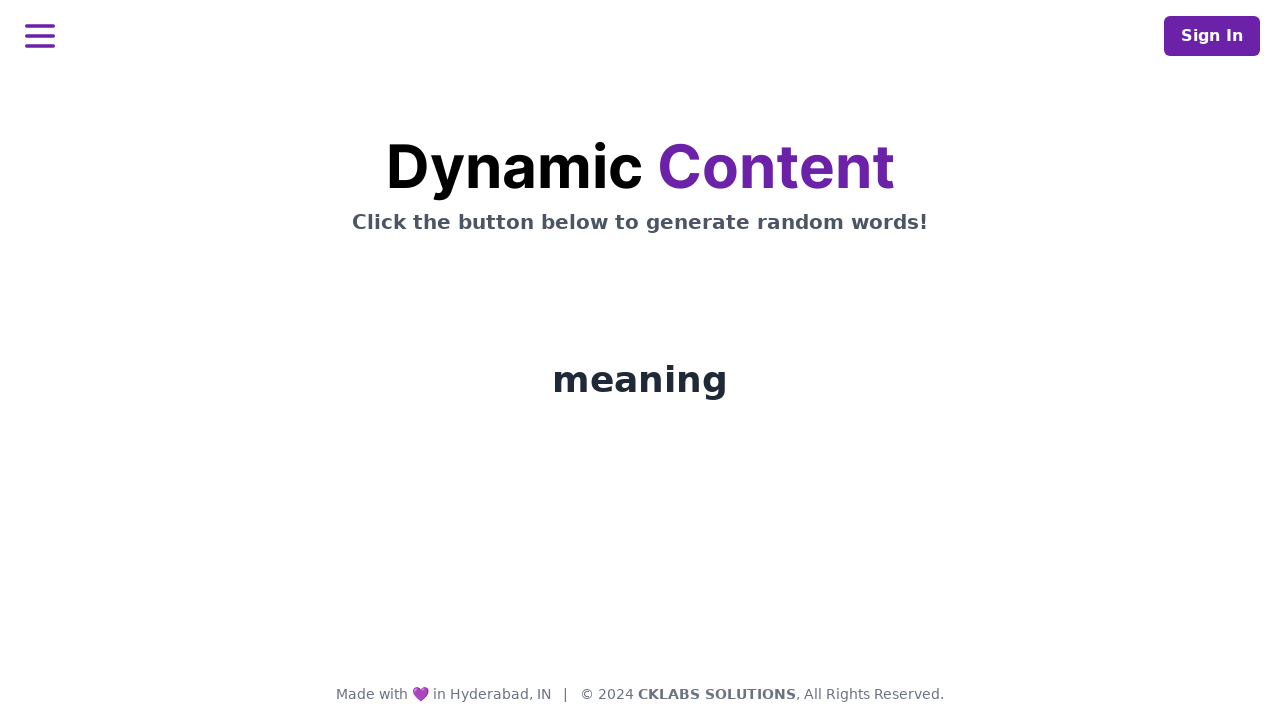

Retrieved text content from word element: 'meaning'
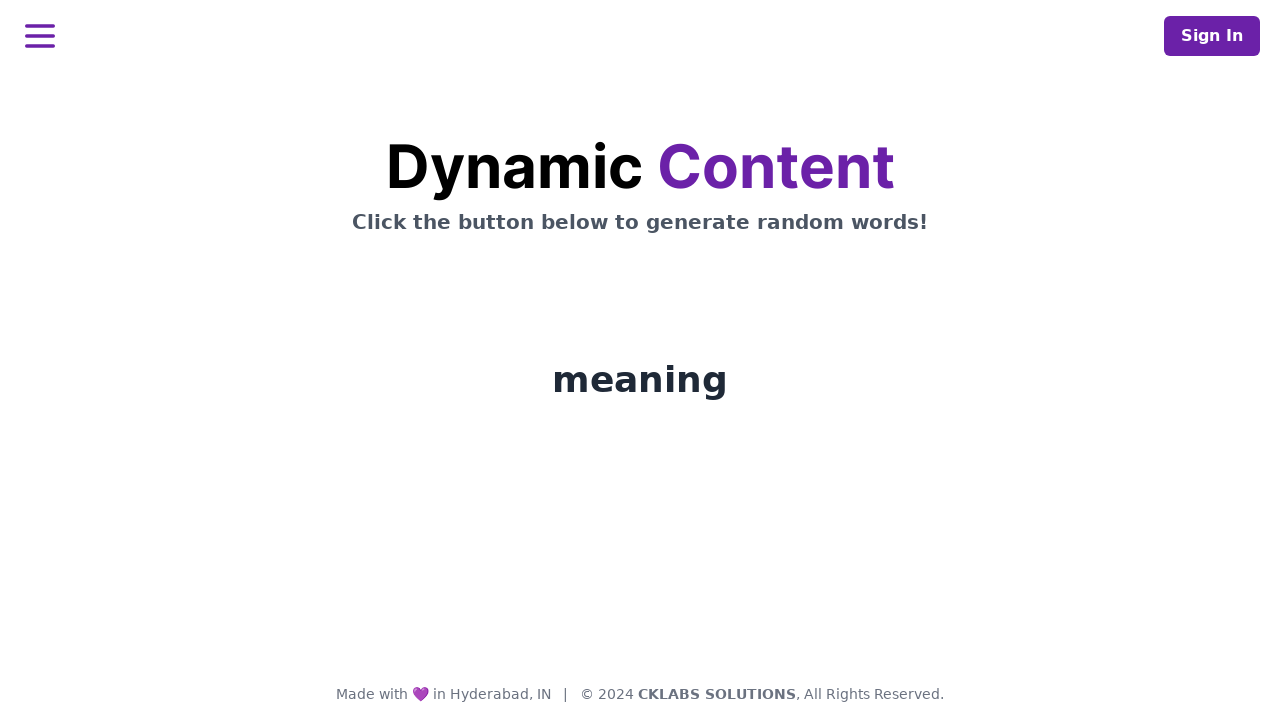

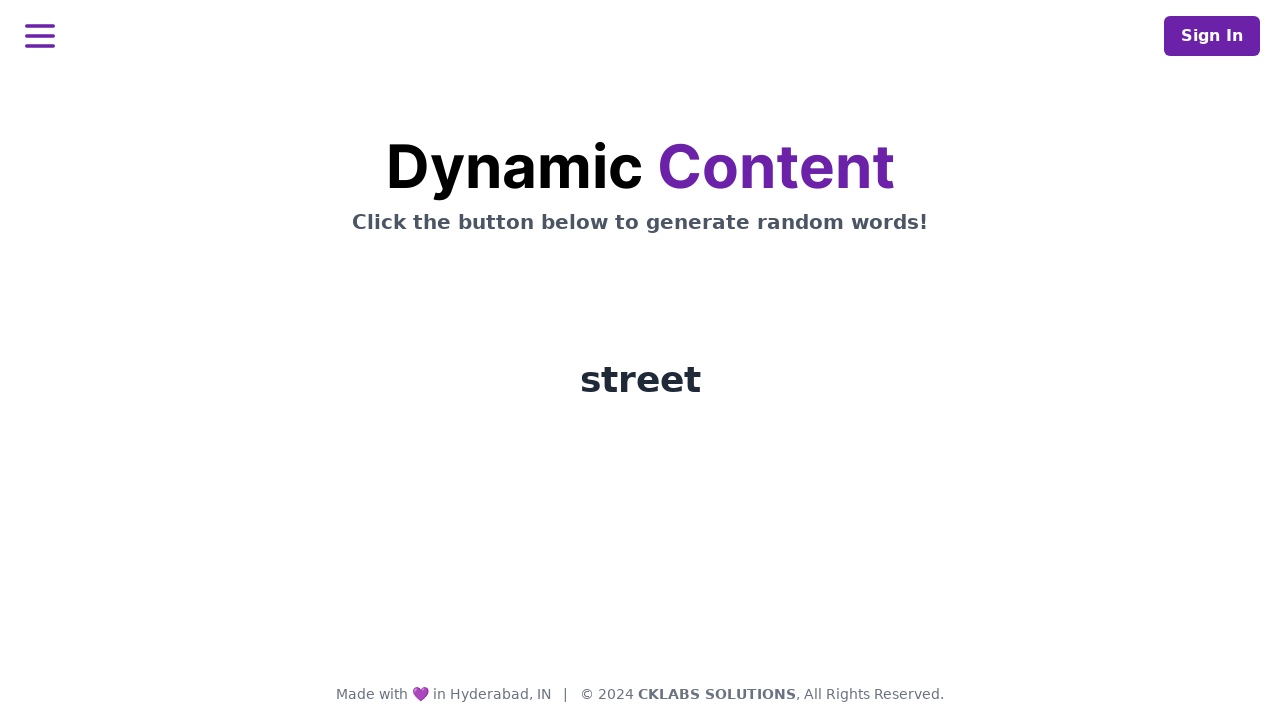